Tests that toggle-all checkbox updates state when individual items are completed or cleared.

Starting URL: https://demo.playwright.dev/todomvc

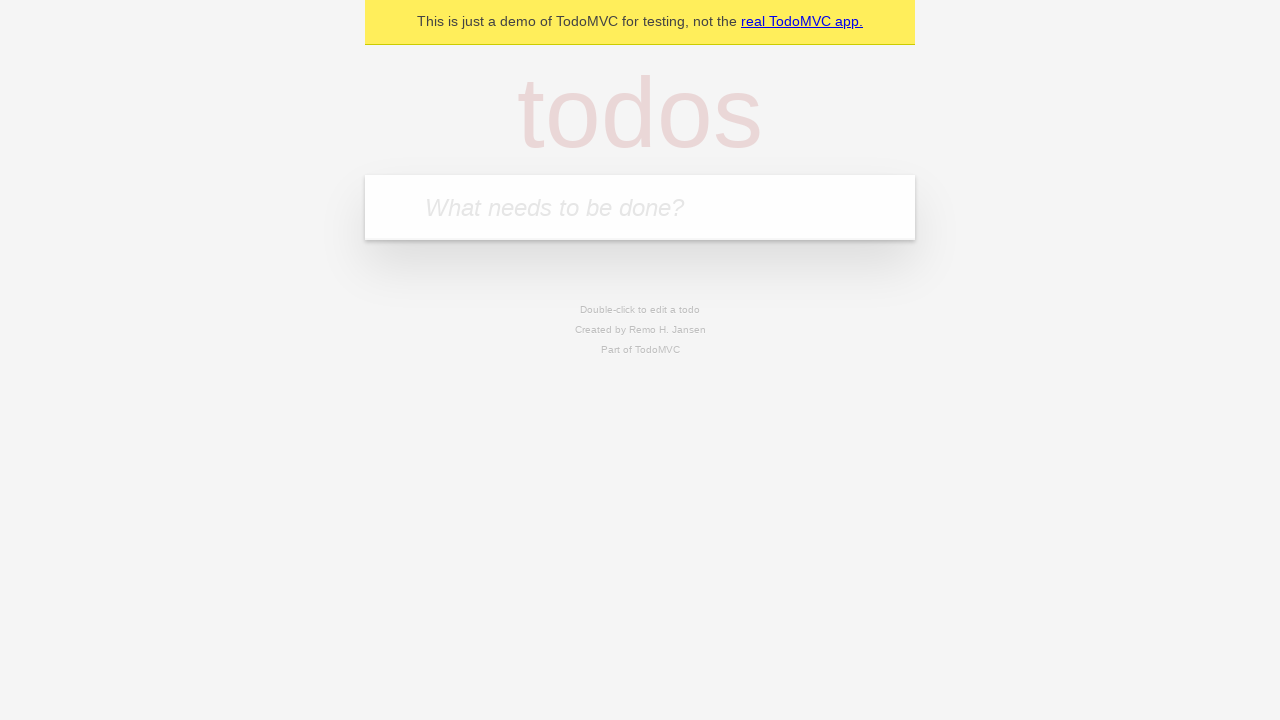

Filled first todo input with 'buy some cheese' on .new-todo
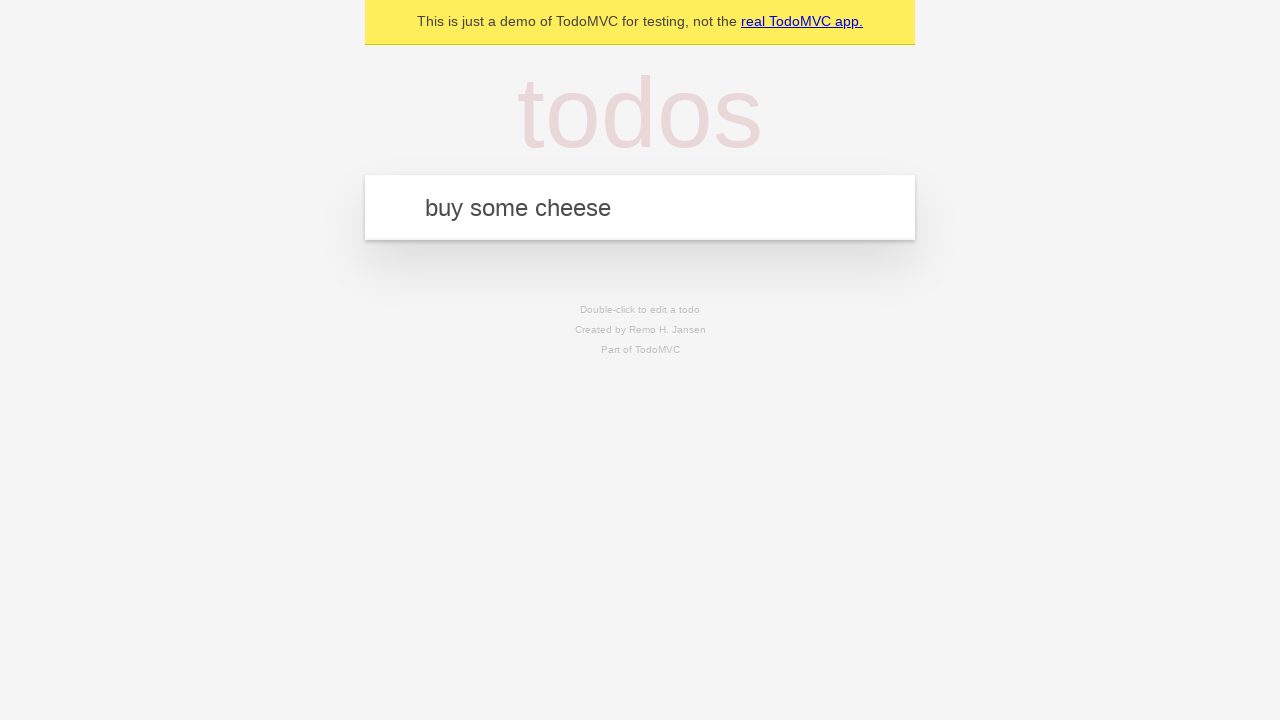

Pressed Enter to add first todo on .new-todo
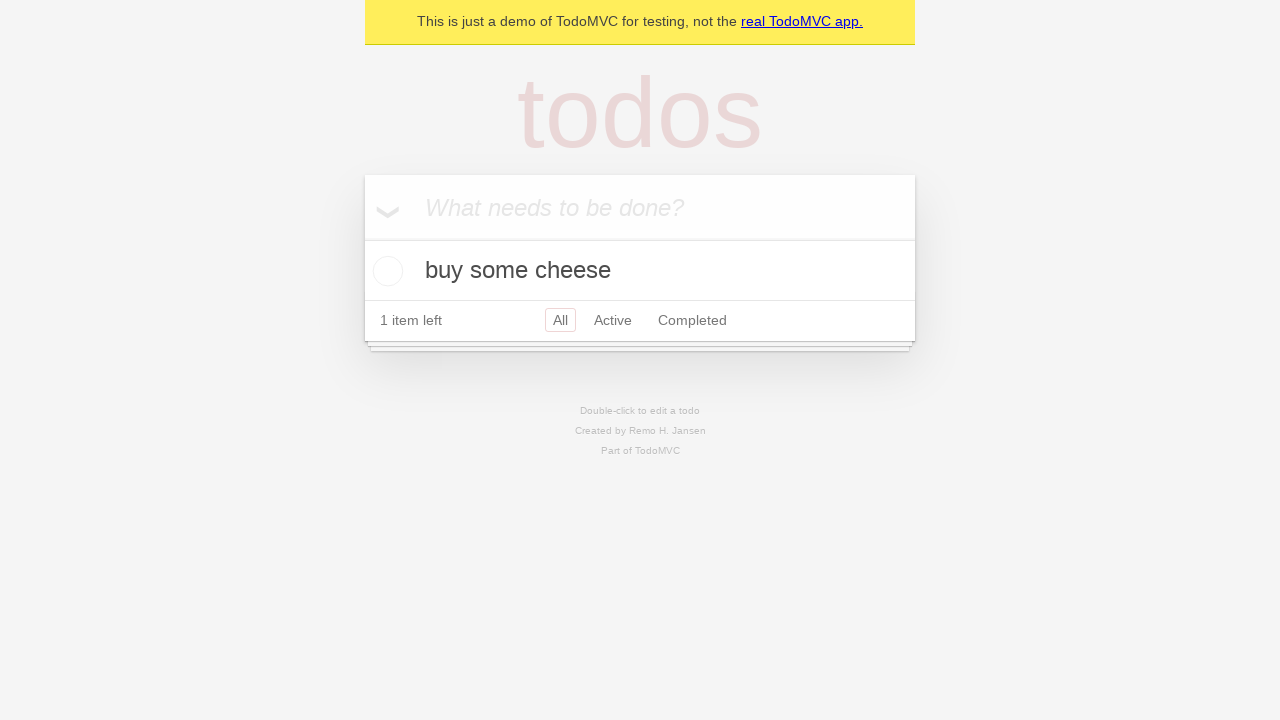

Filled second todo input with 'feed the cat' on .new-todo
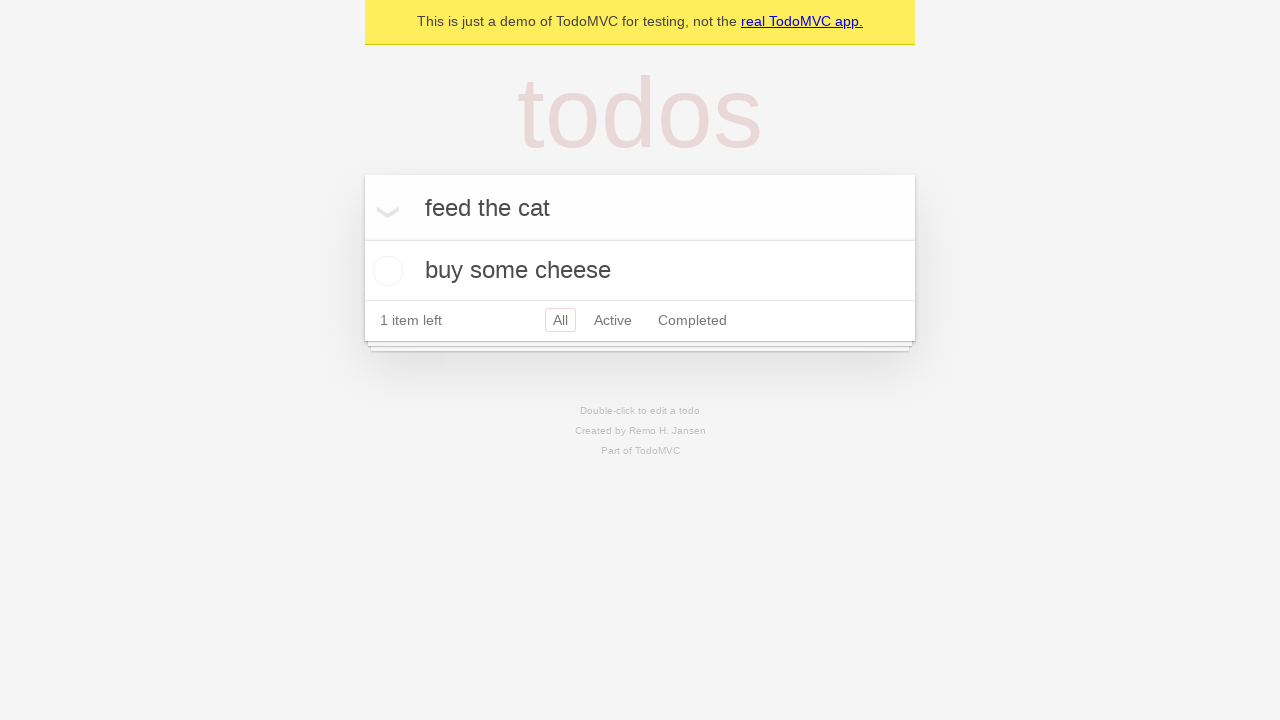

Pressed Enter to add second todo on .new-todo
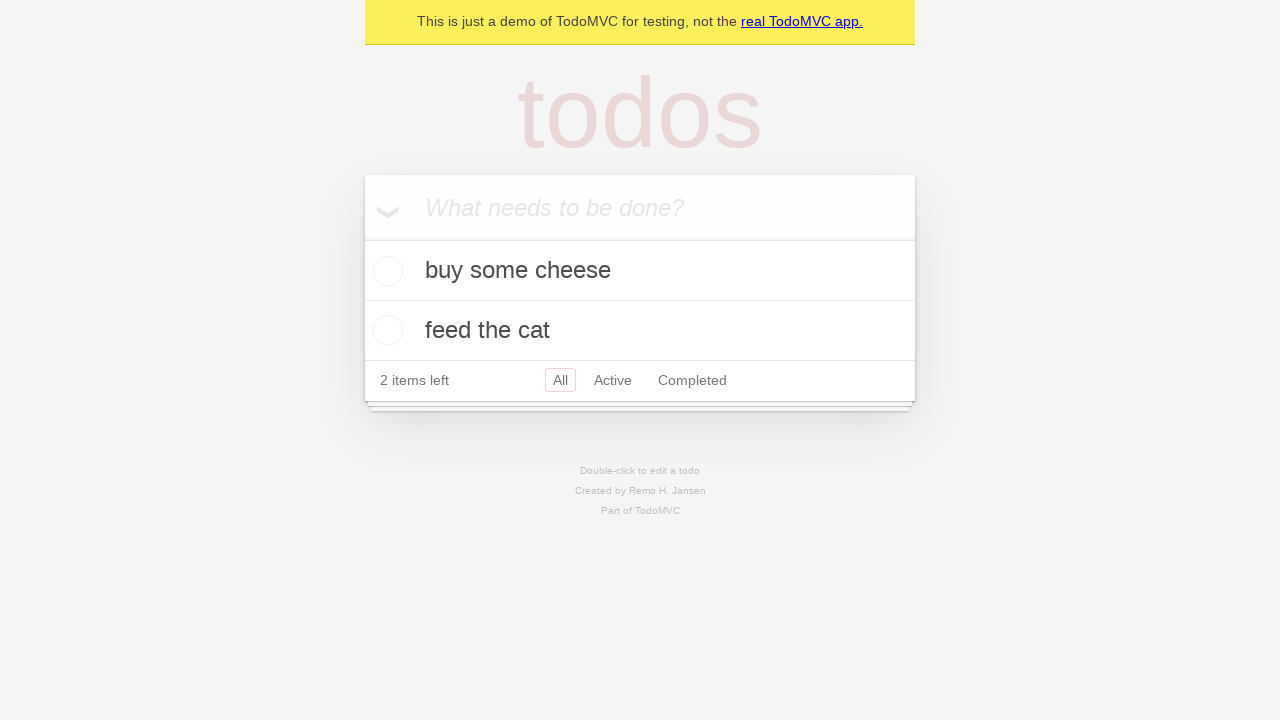

Filled third todo input with 'book a doctors appointment' on .new-todo
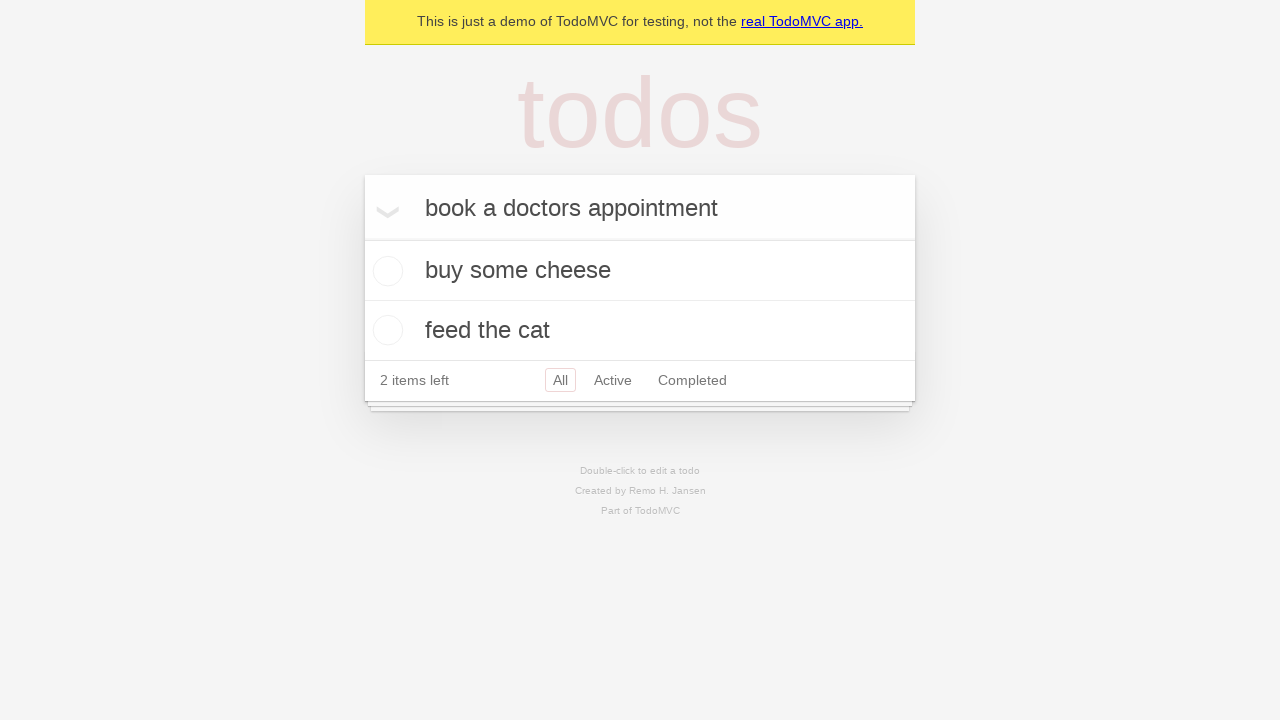

Pressed Enter to add third todo on .new-todo
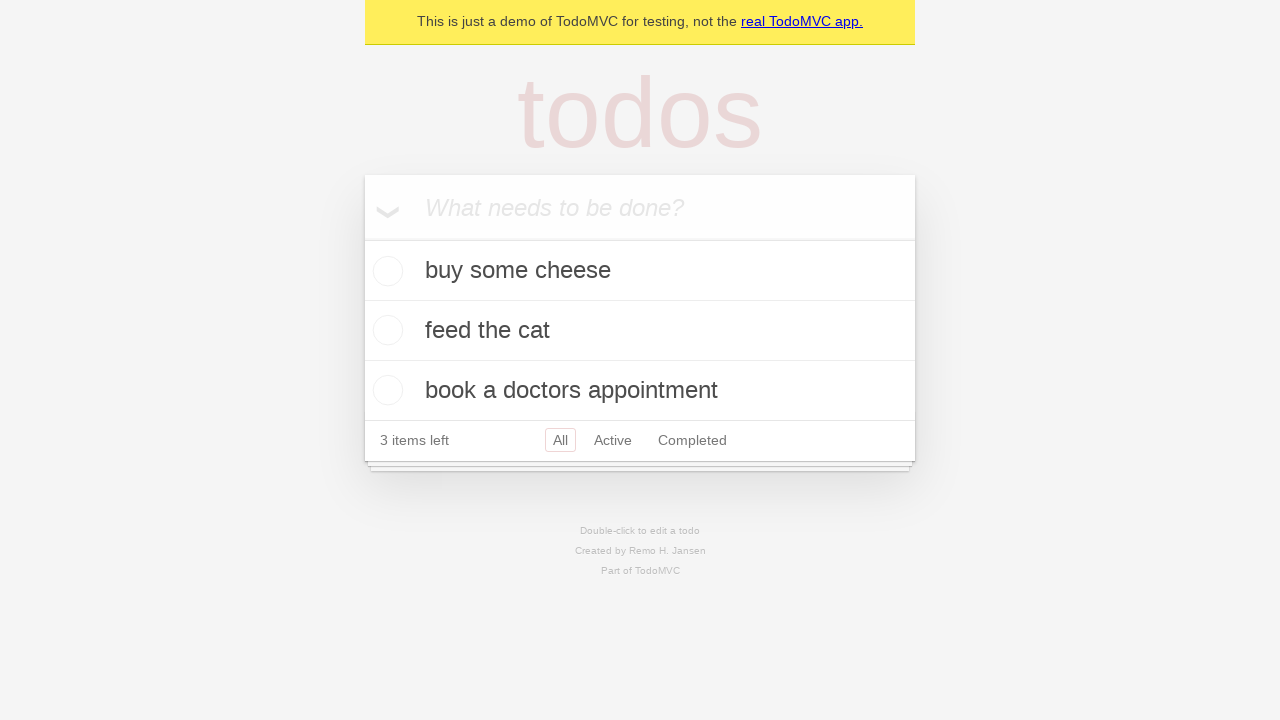

All three todos have been added to the list
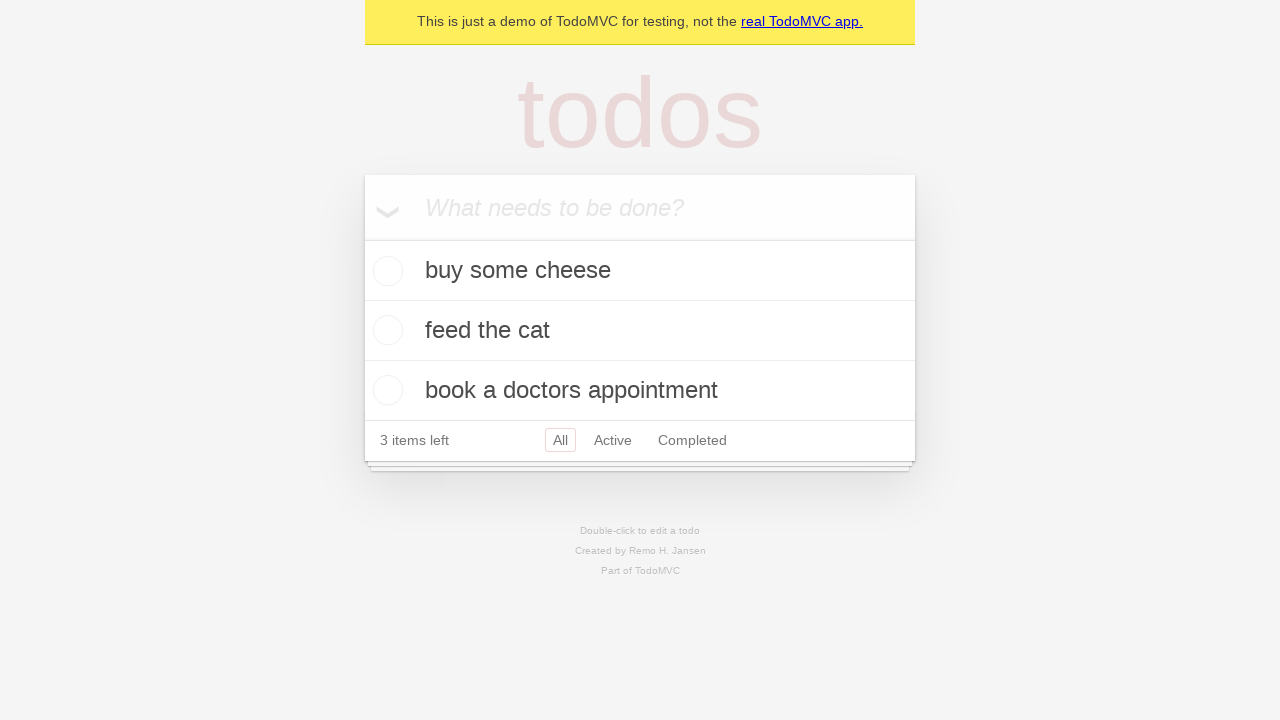

Checked toggle-all checkbox to mark all todos as complete at (362, 238) on .toggle-all
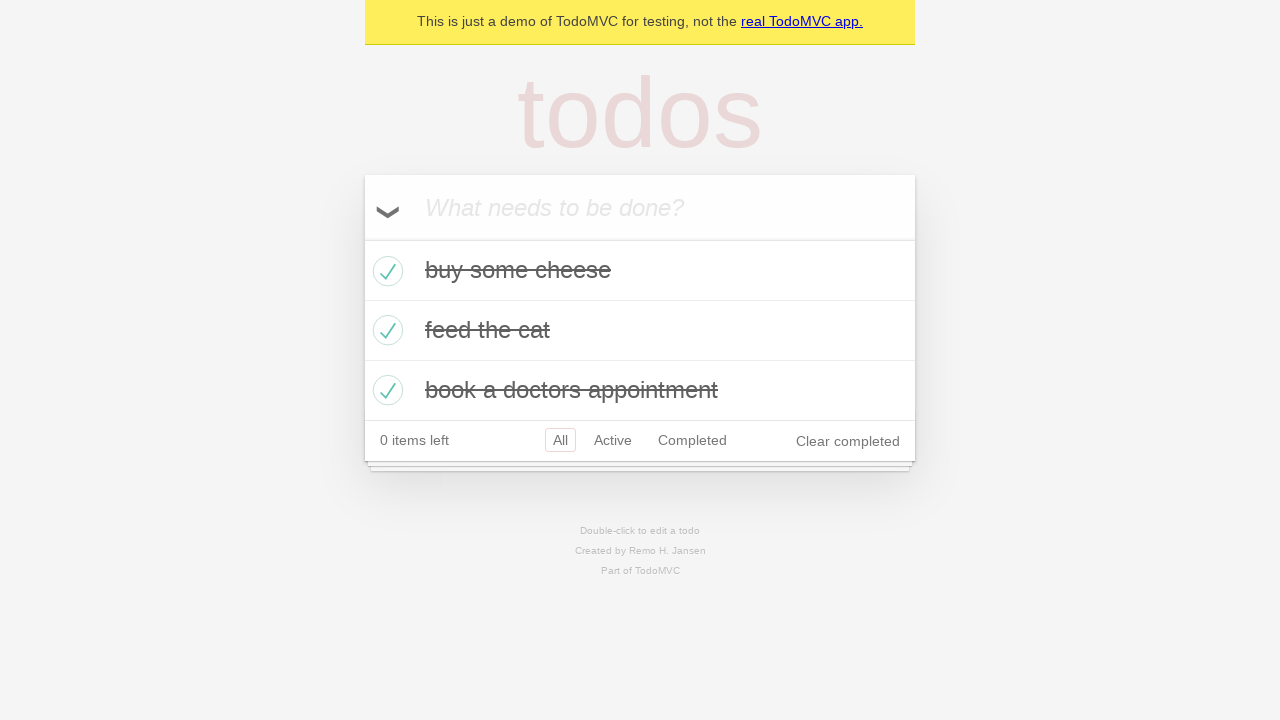

Located the first todo item in the list
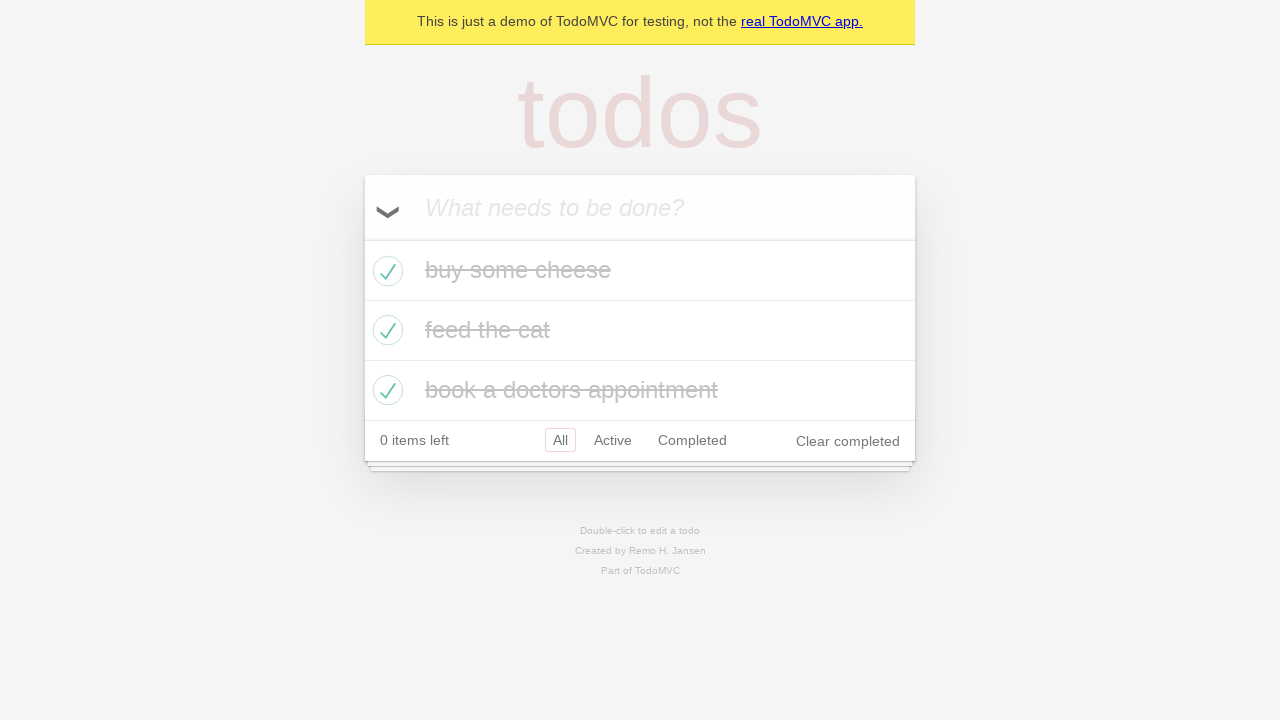

Unchecked the first todo to mark it as incomplete at (385, 271) on .todo-list li >> nth=0 >> .toggle
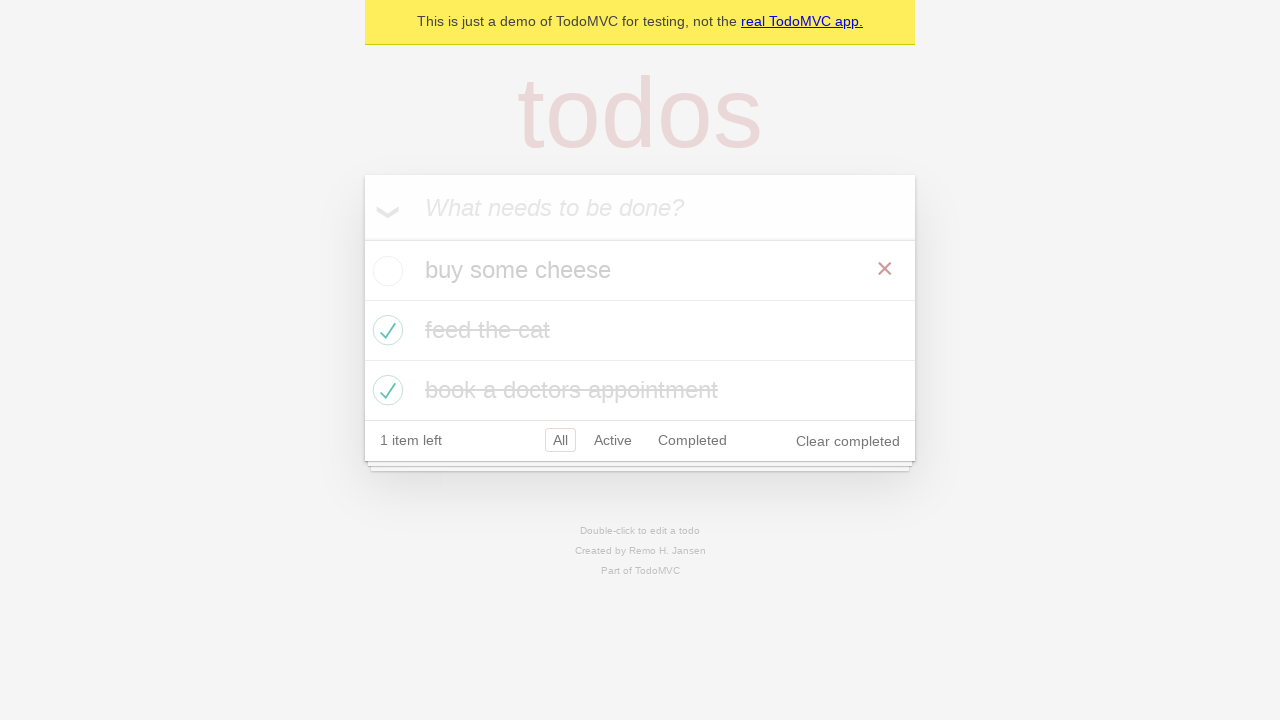

Checked the first todo again to mark it as complete at (385, 271) on .todo-list li >> nth=0 >> .toggle
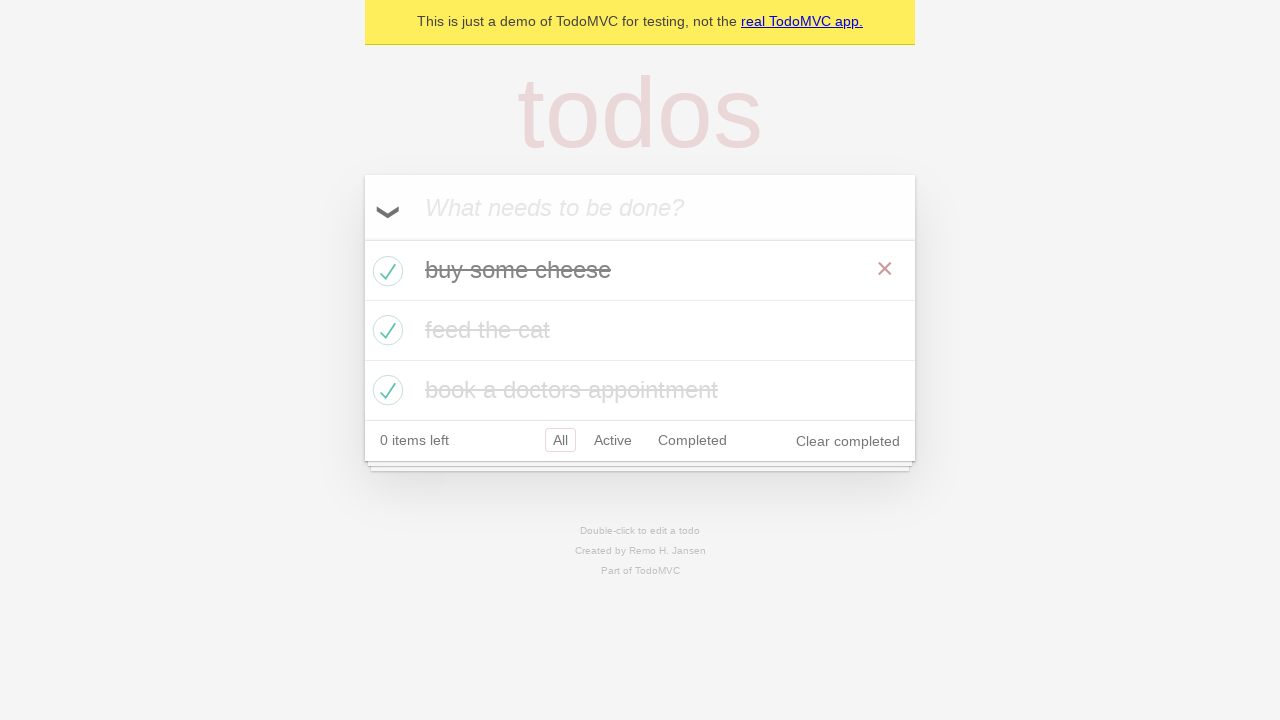

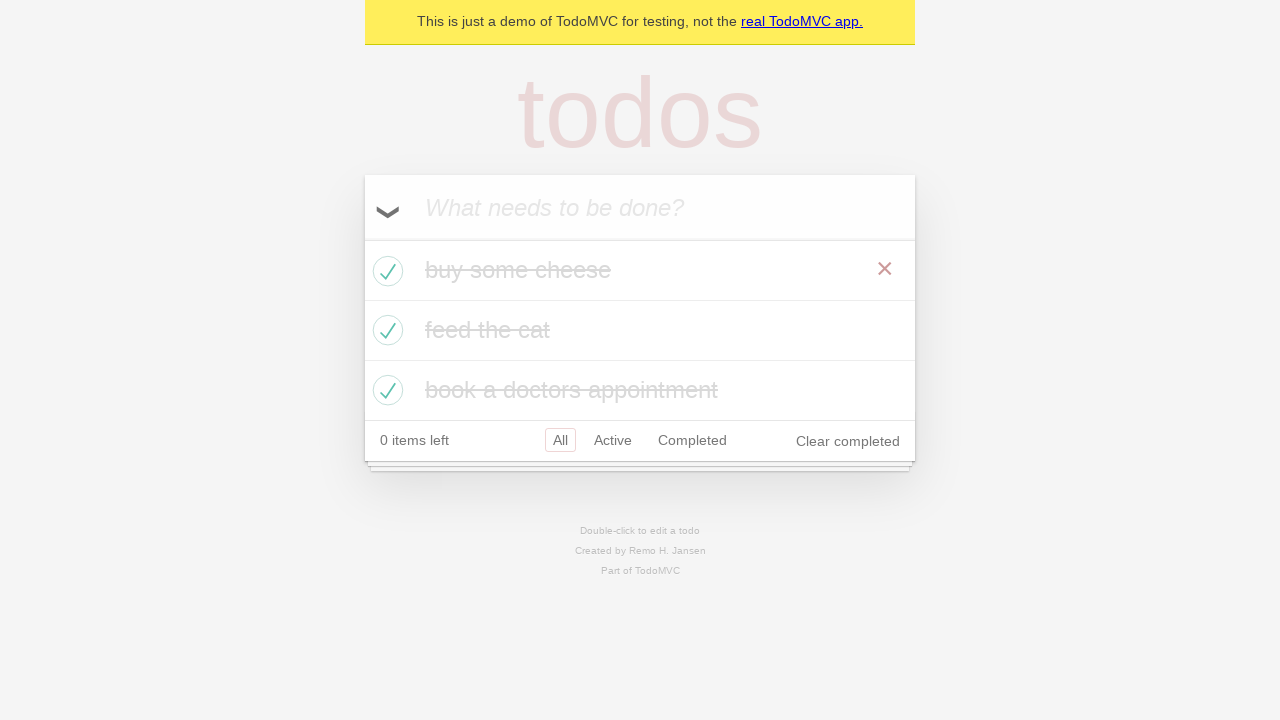